Navigates to the automation testing practice site and clicks on the "Demo Site" link

Starting URL: https://automationtesting.in/

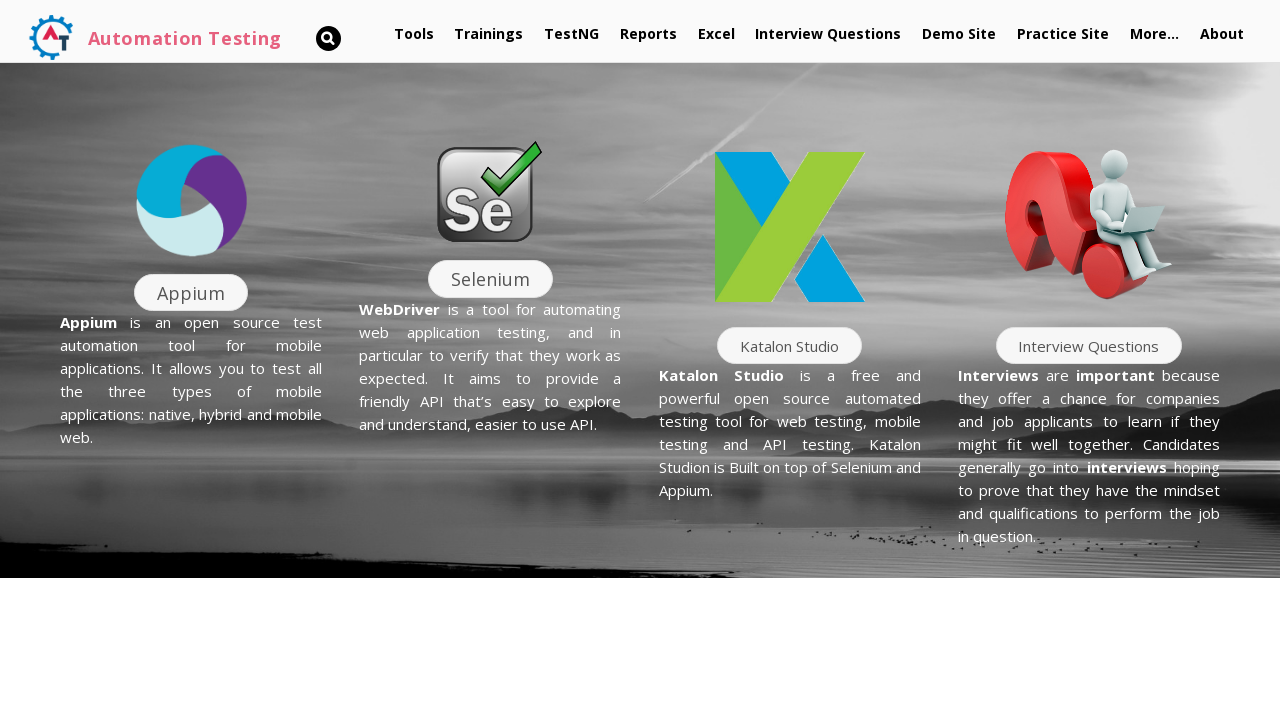

Clicked on the Demo Site link at (959, 34) on a:has-text('Demo Site')
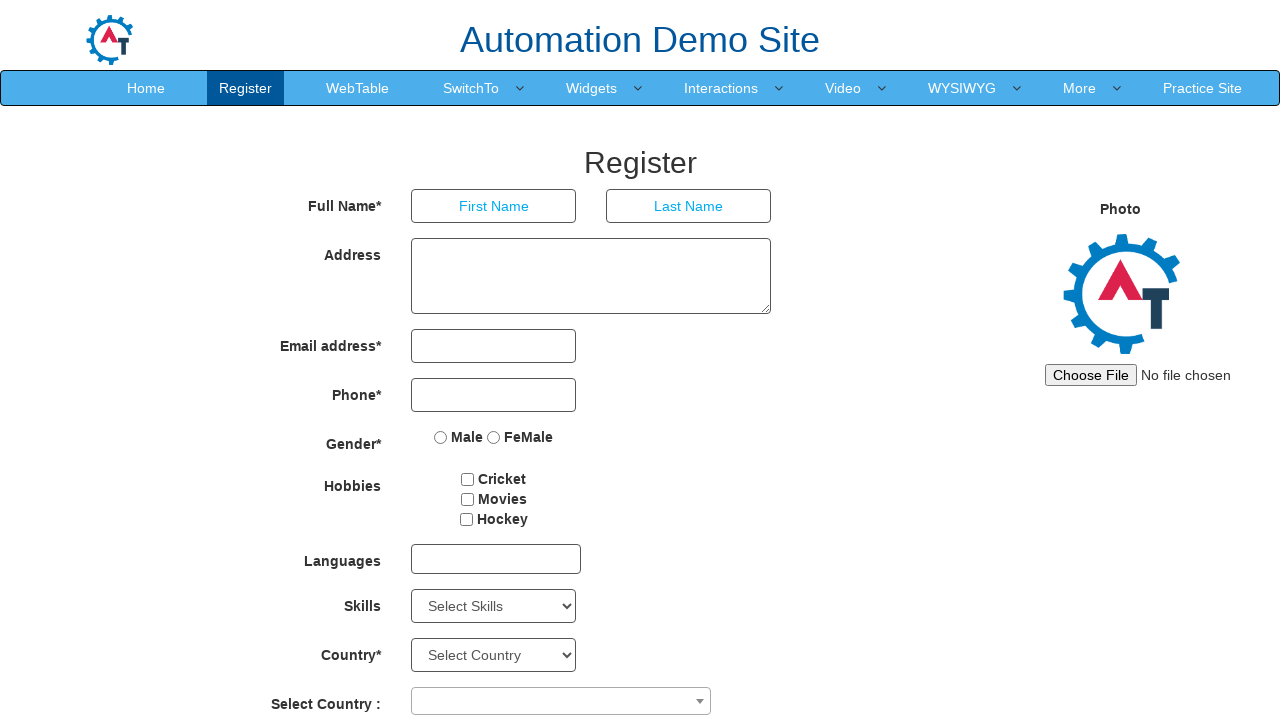

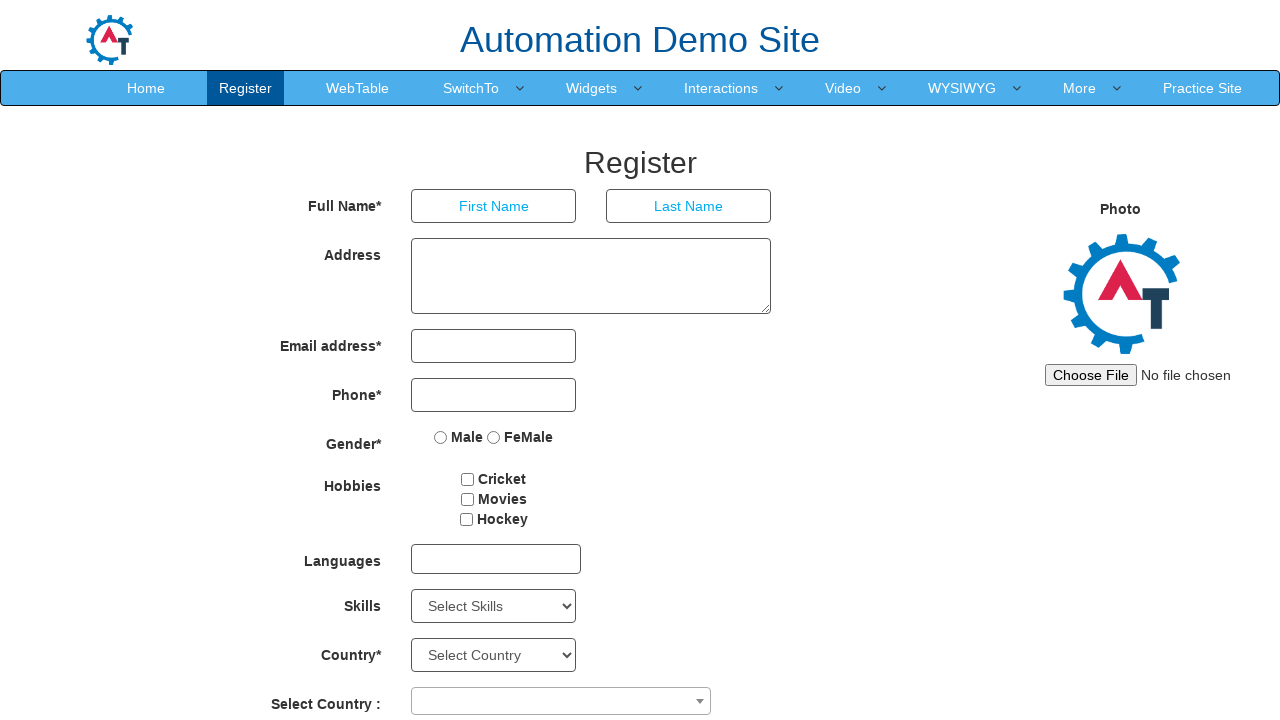